Navigates to testotomasyonu.com and verifies that the page URL matches the expected URL

Starting URL: https://www.testotomasyonu.com/

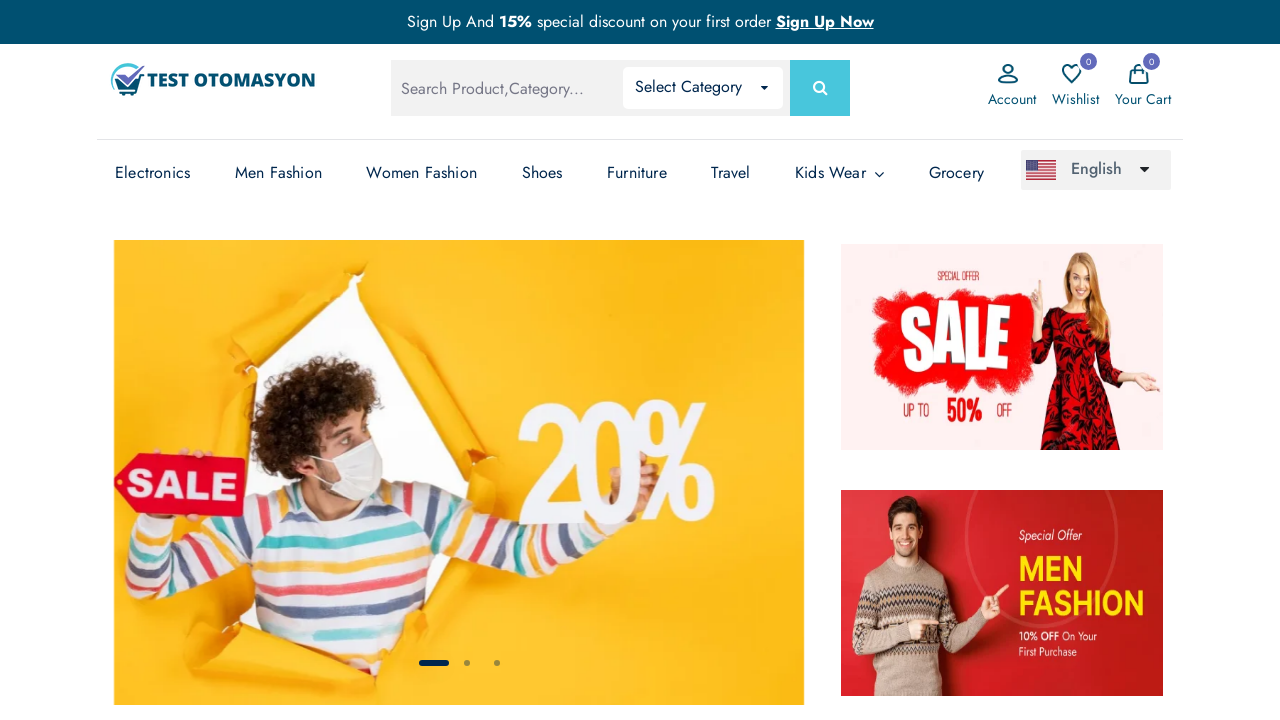

Verified that page URL matches expected URL https://www.testotomasyonu.com/
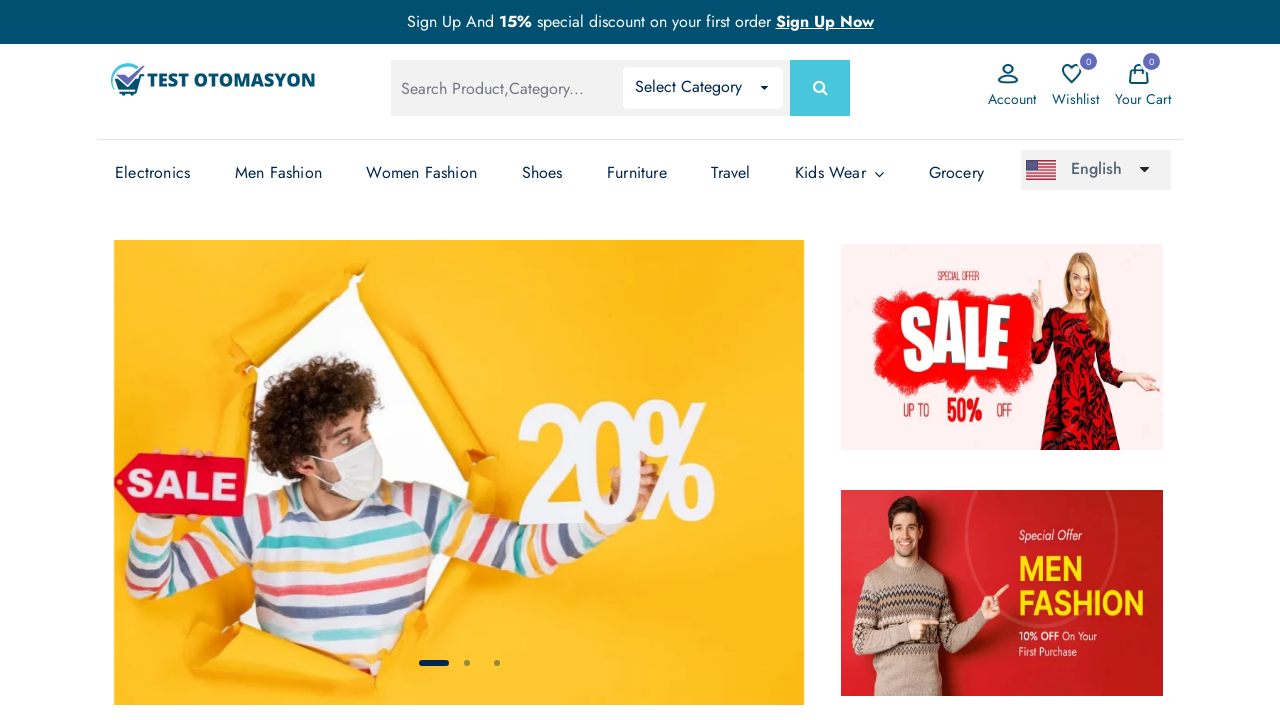

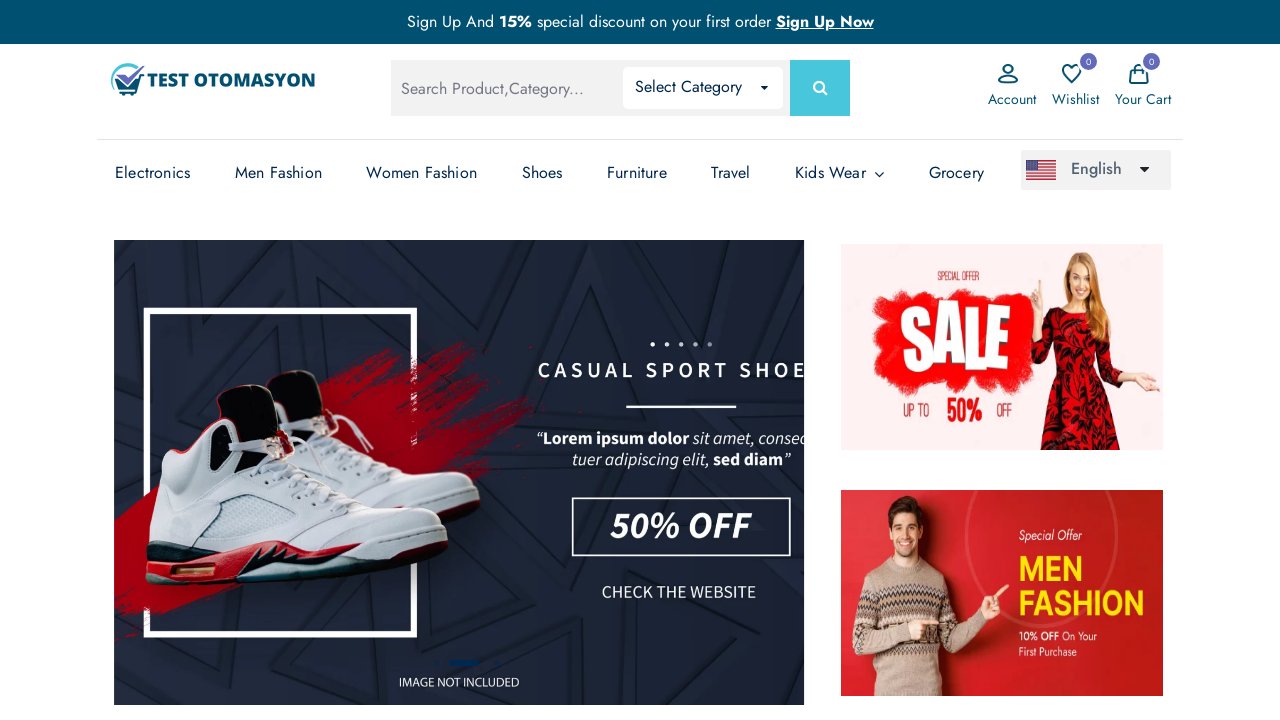